Tests that the login button is present on the QKart homepage and can be clicked. This verifies basic UI element interaction without performing actual authentication.

Starting URL: https://crio-qkart-frontend-qa.vercel.app/

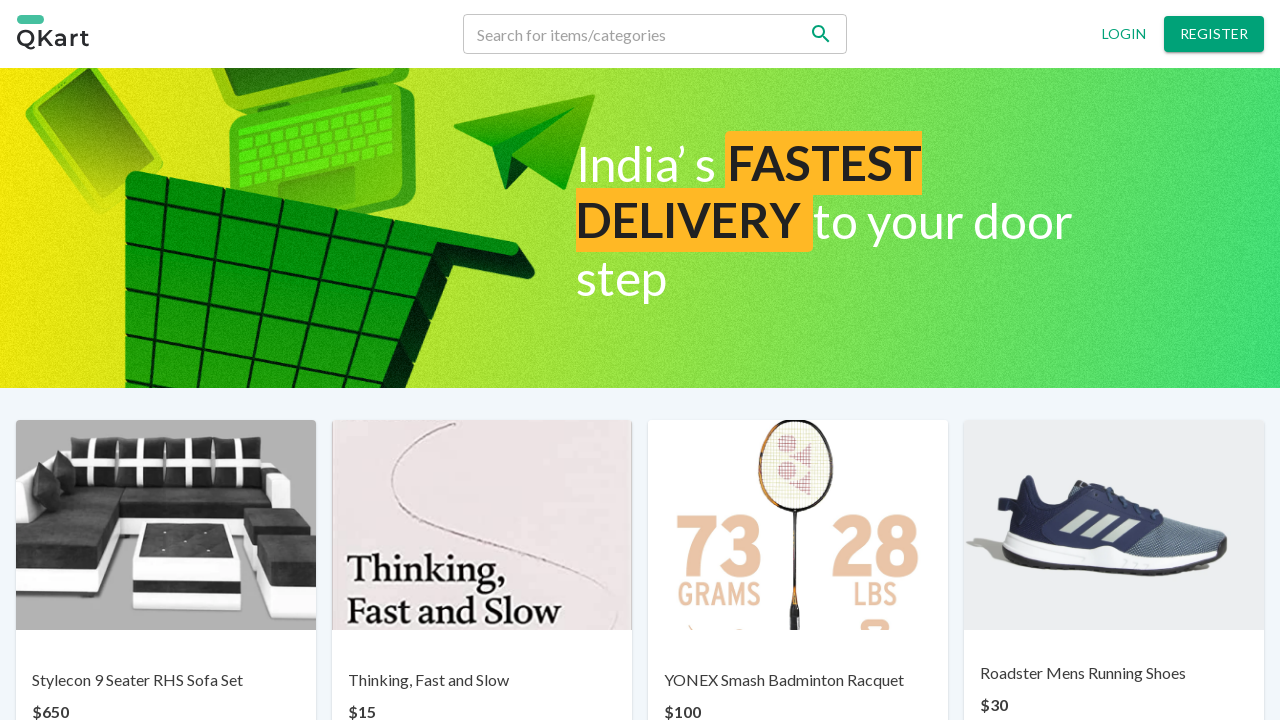

Clicked the Login button on QKart homepage at (1124, 34) on xpath=//button[text()='Login']
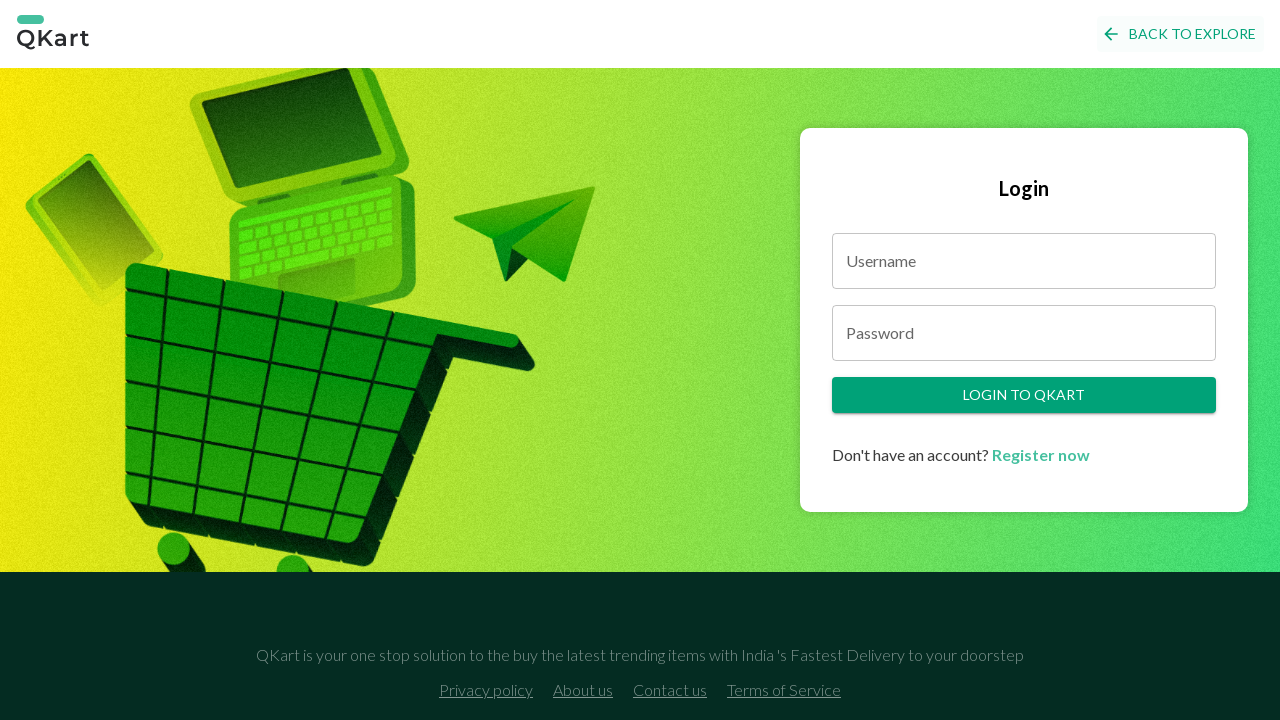

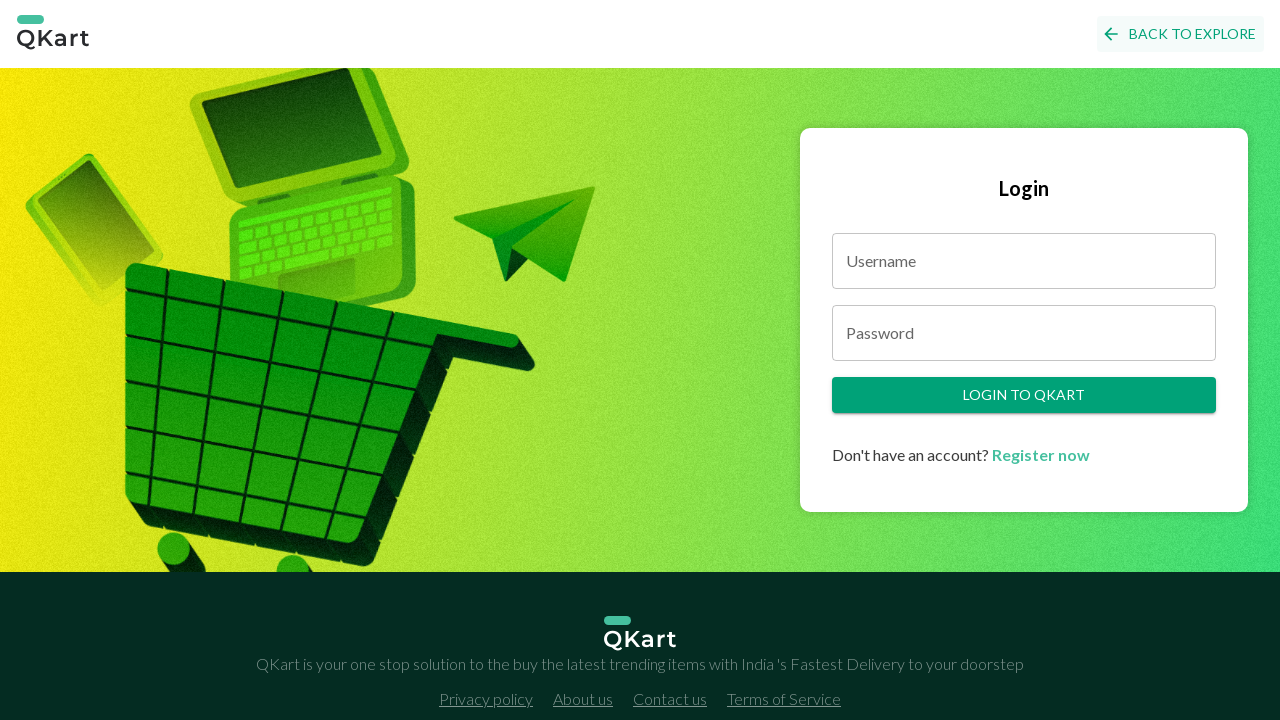